Tests various input field interactions including filling text, appending text, checking if fields are disabled, clearing text, and retrieving field values

Starting URL: https://www.leafground.com/input.xhtml

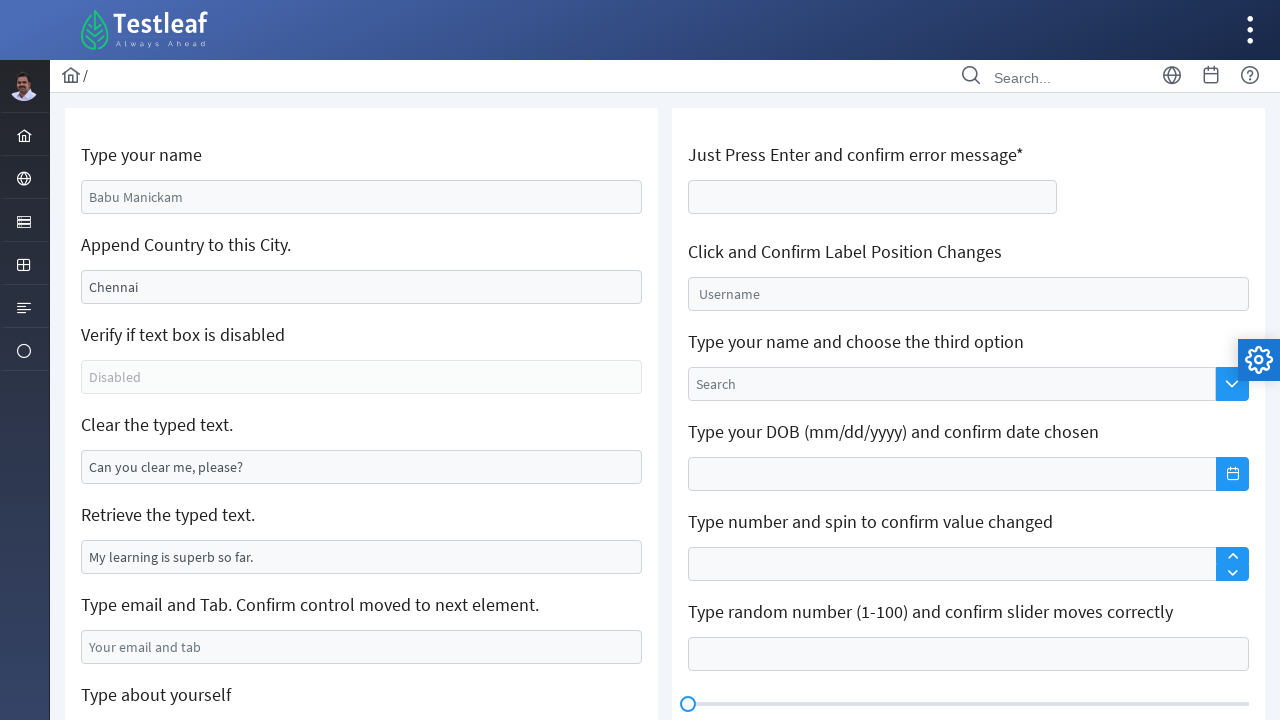

Filled name field with 'Maheswaran' on #j_idt88\:name
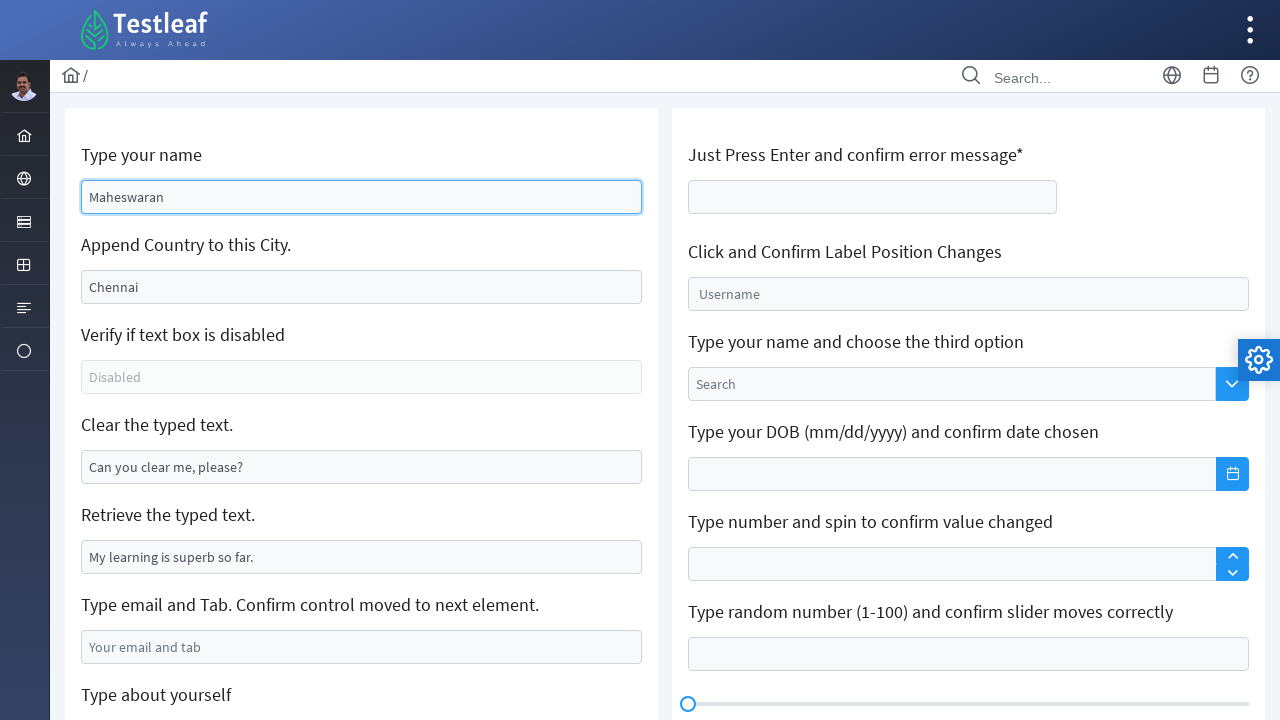

Appended ' super kings' to existing text field content on #j_idt88\:j_idt91
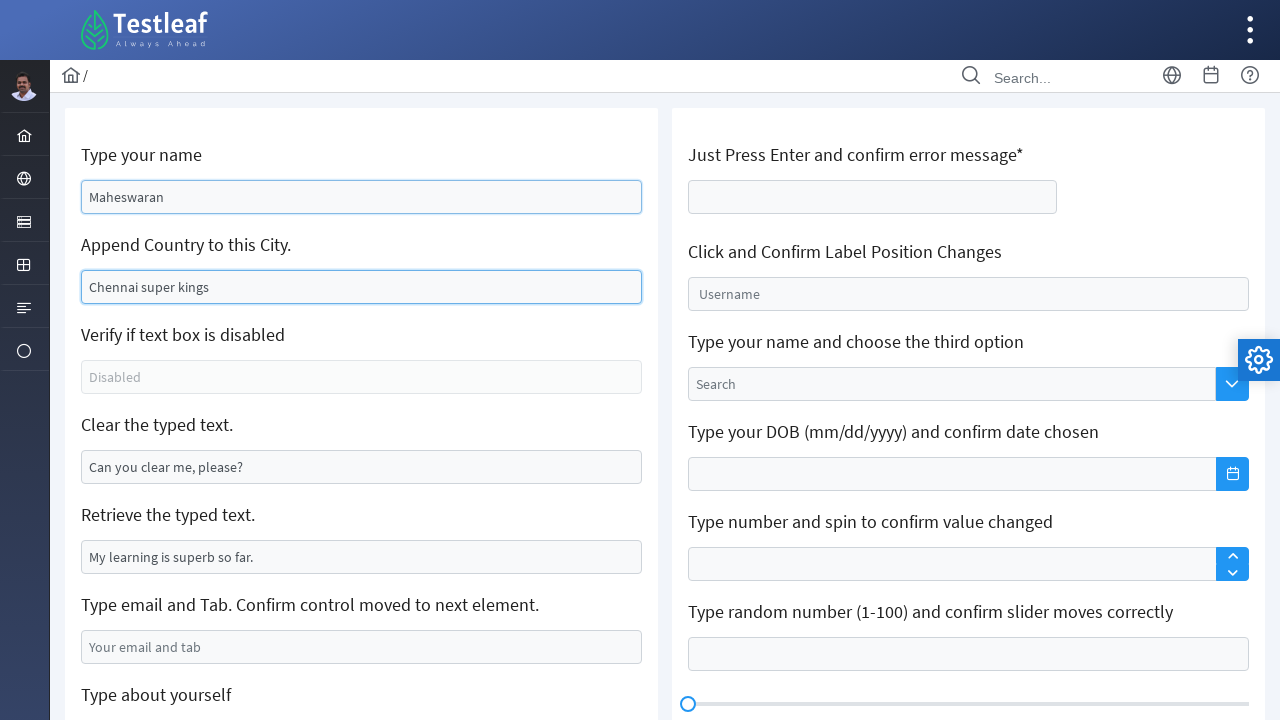

Checked if text box is disabled: True
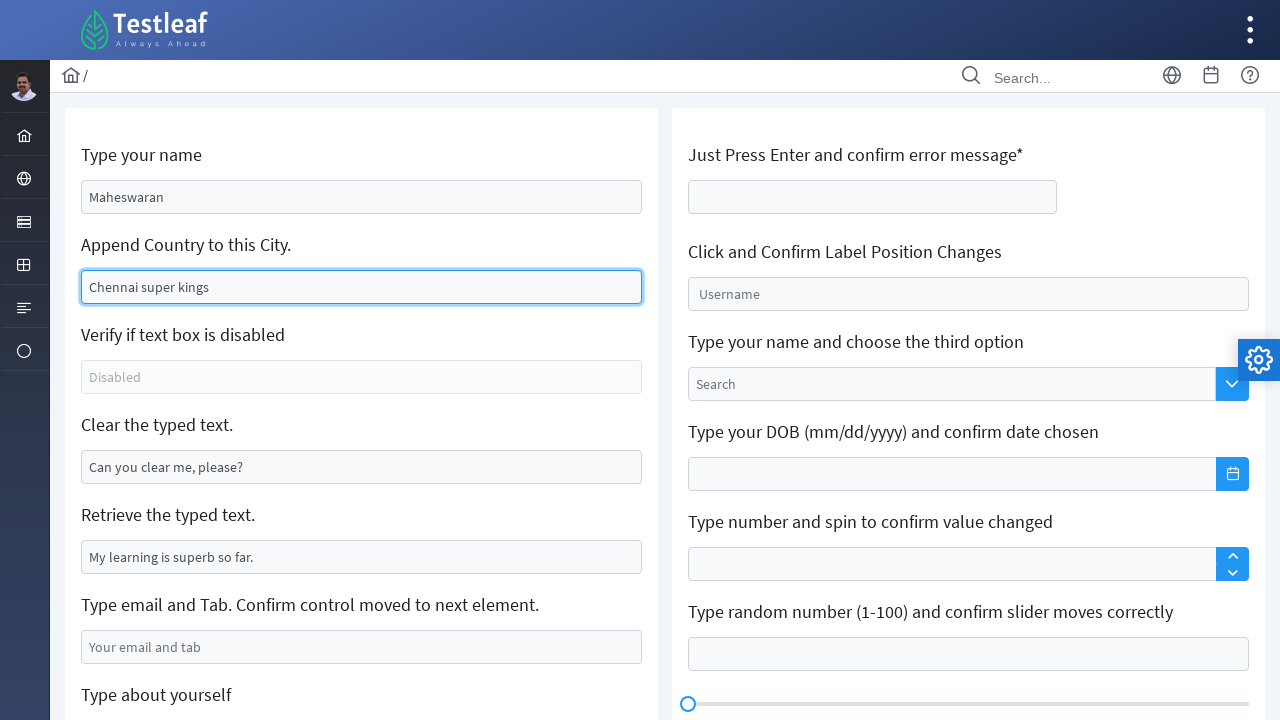

Cleared text field on #j_idt88\:j_idt95
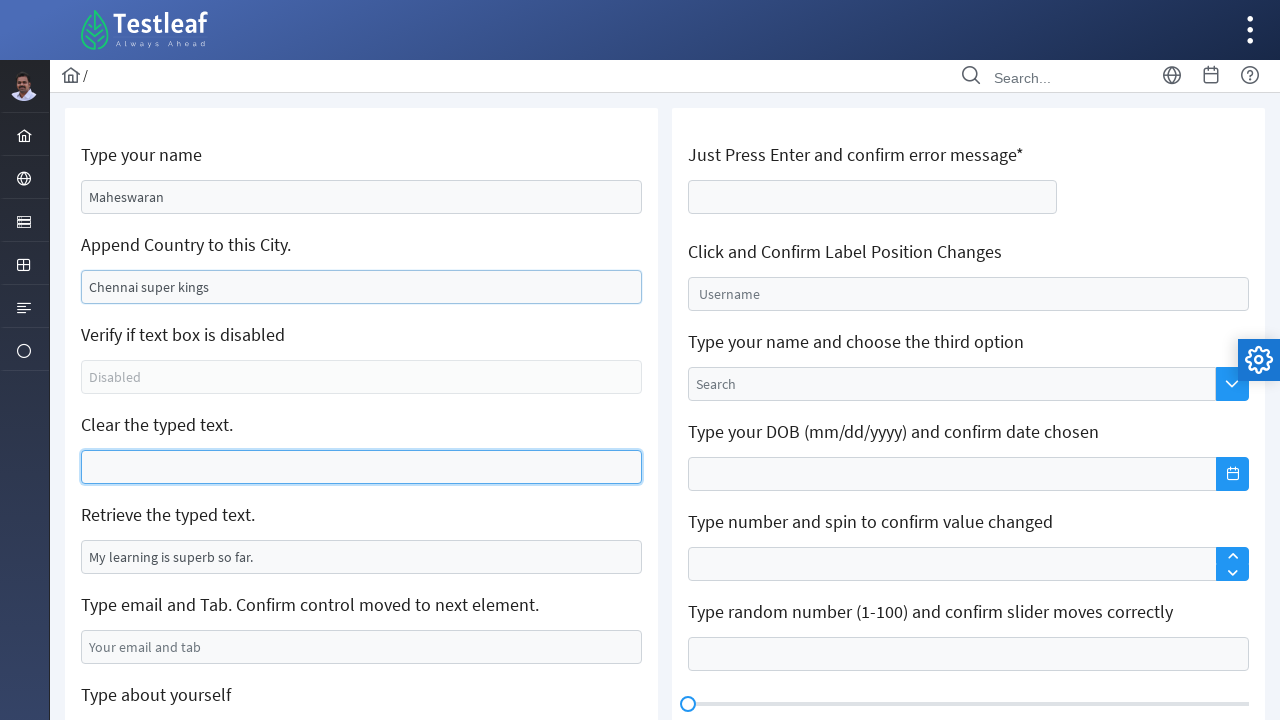

Retrieved value from text field: 'My learning is superb so far.'
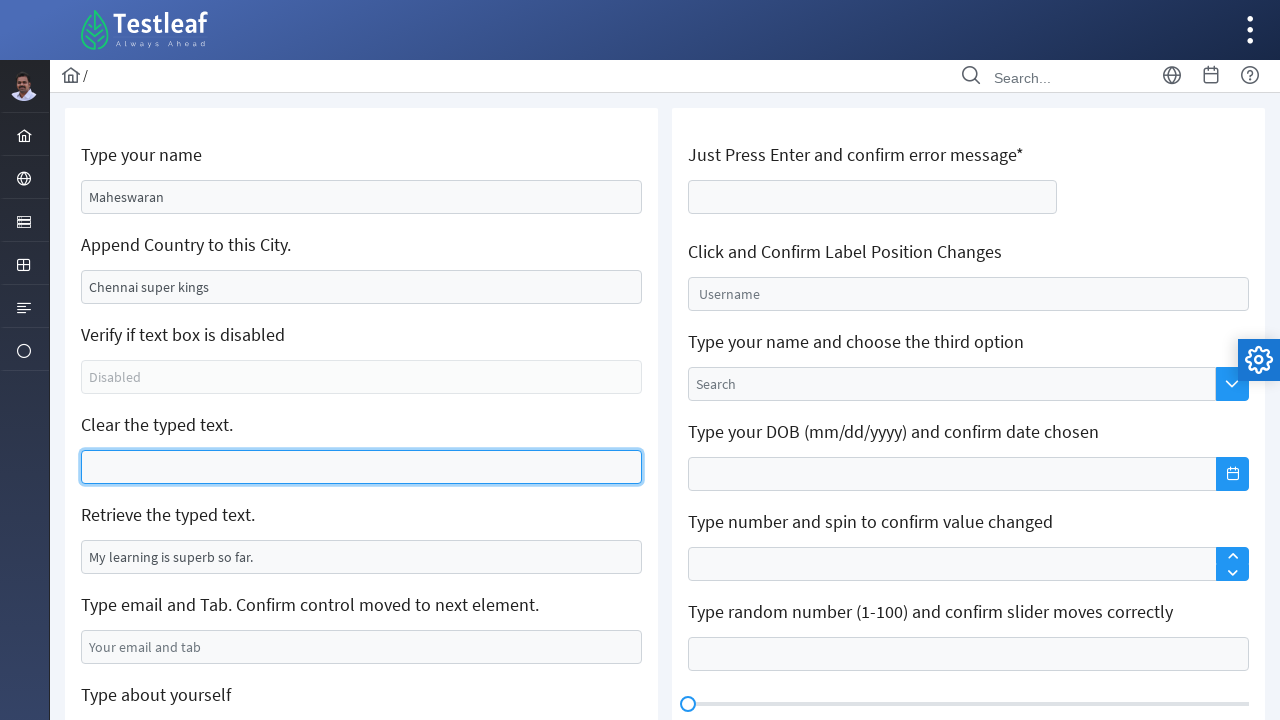

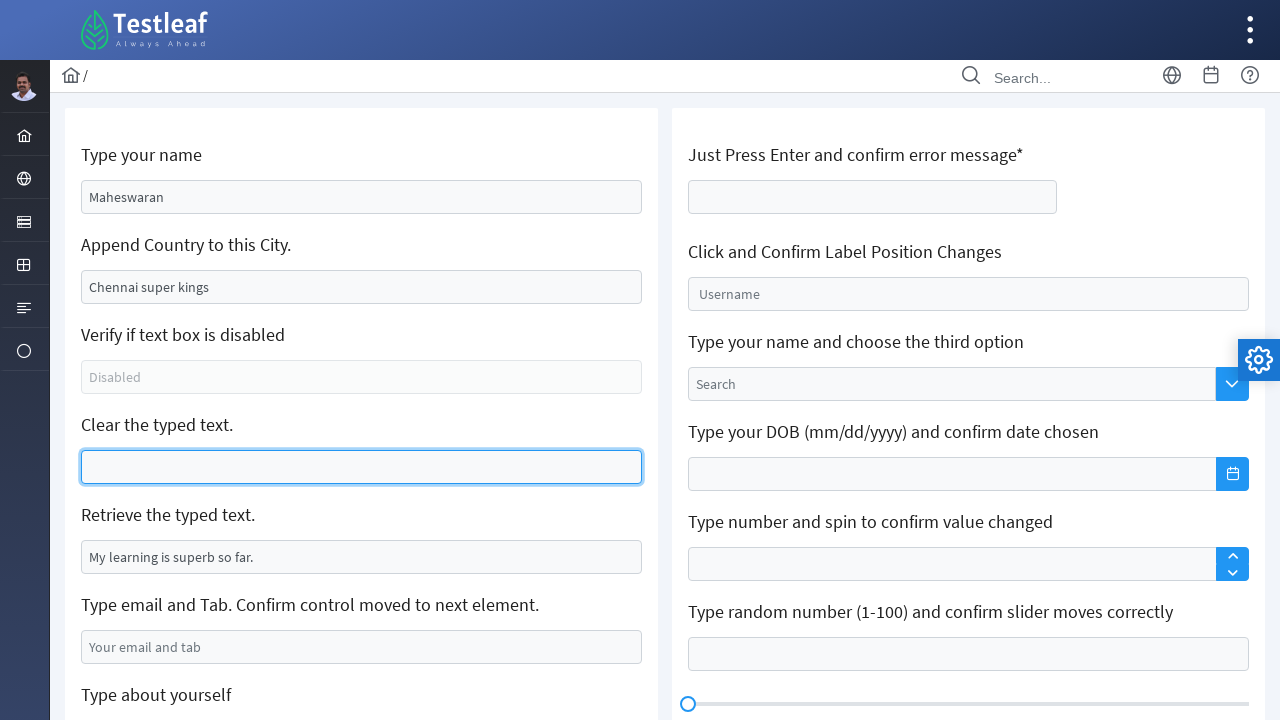